Tests focusing on a DOM element and verifies the focus state

Starting URL: https://example.cypress.io/commands/actions

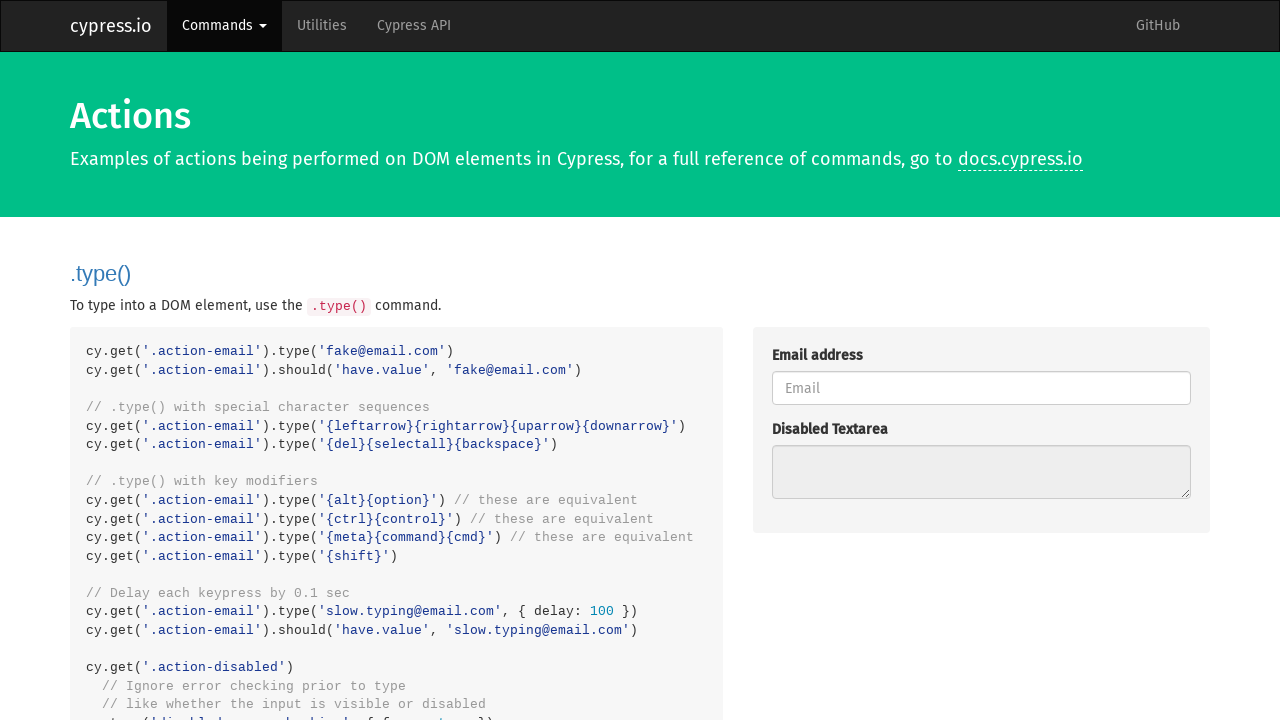

Focused on the password input element with class 'action-focus' on .action-focus
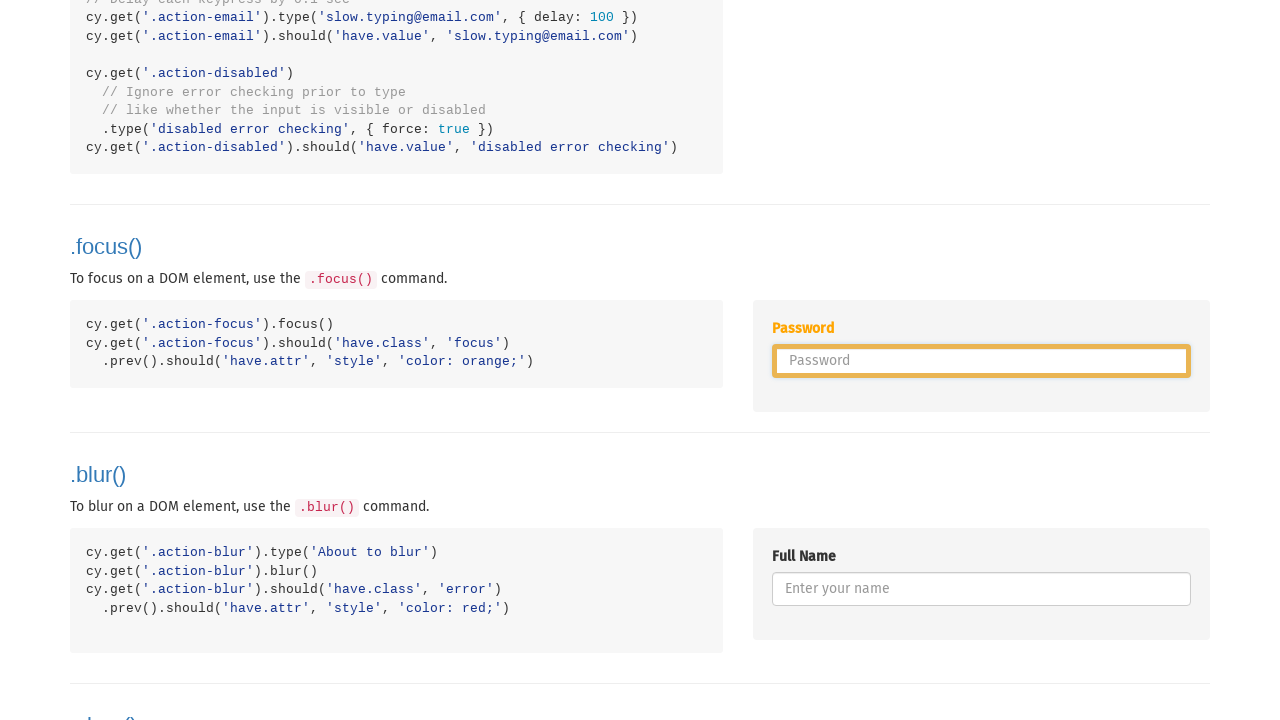

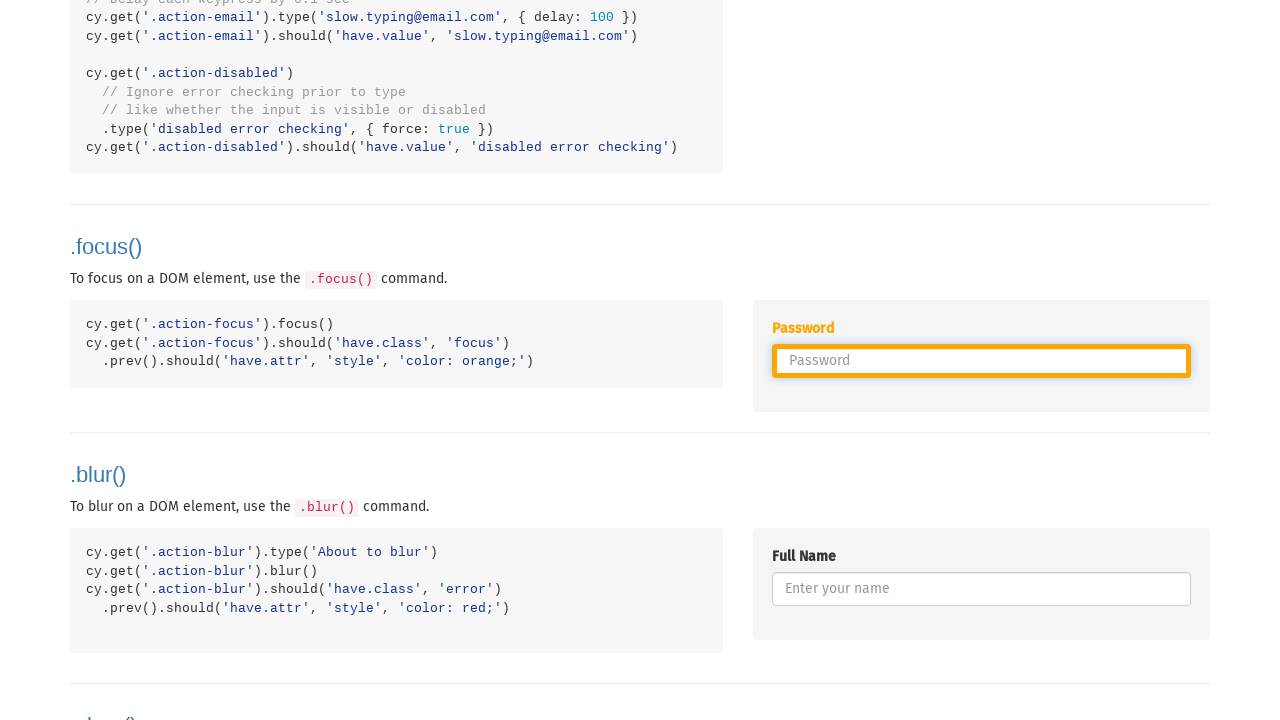